Tests the contact form functionality on GlobalSQA sample page by filling in the comment/email field with a message

Starting URL: https://www.globalsqa.com/samplepagetest/

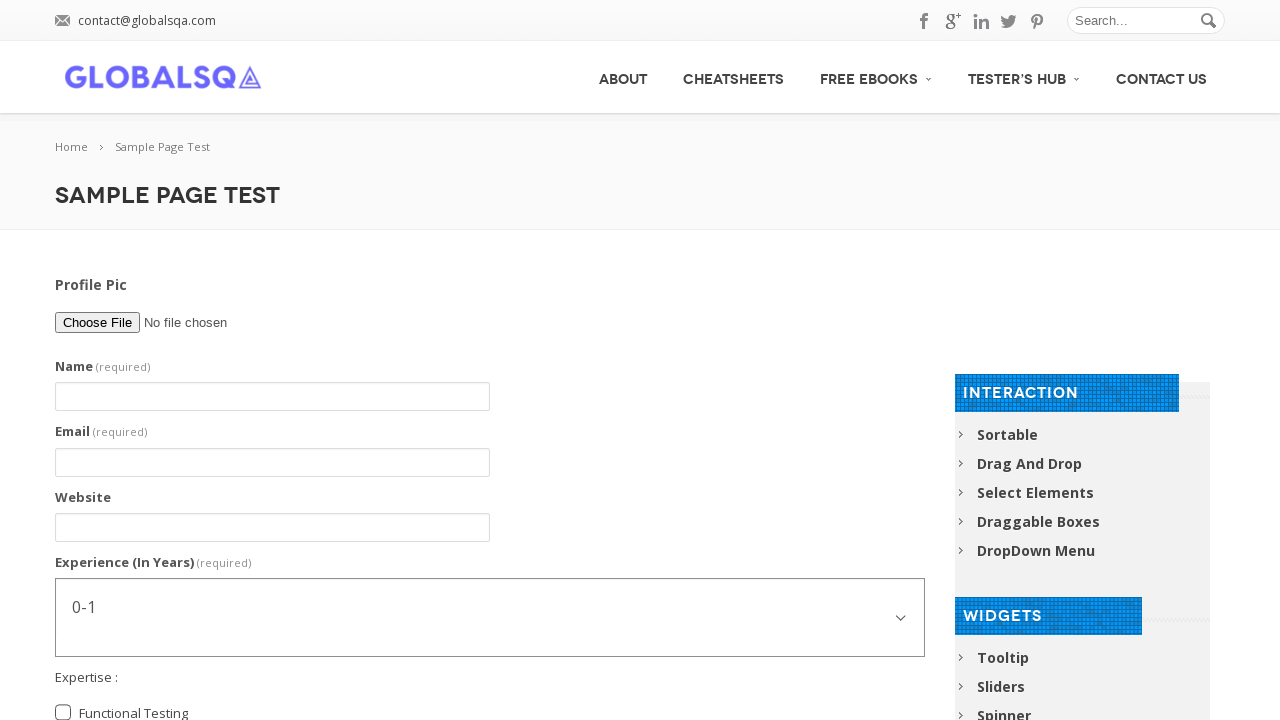

Filled contact form comment field with email registration message on #contact-form-comment-g2599-comment
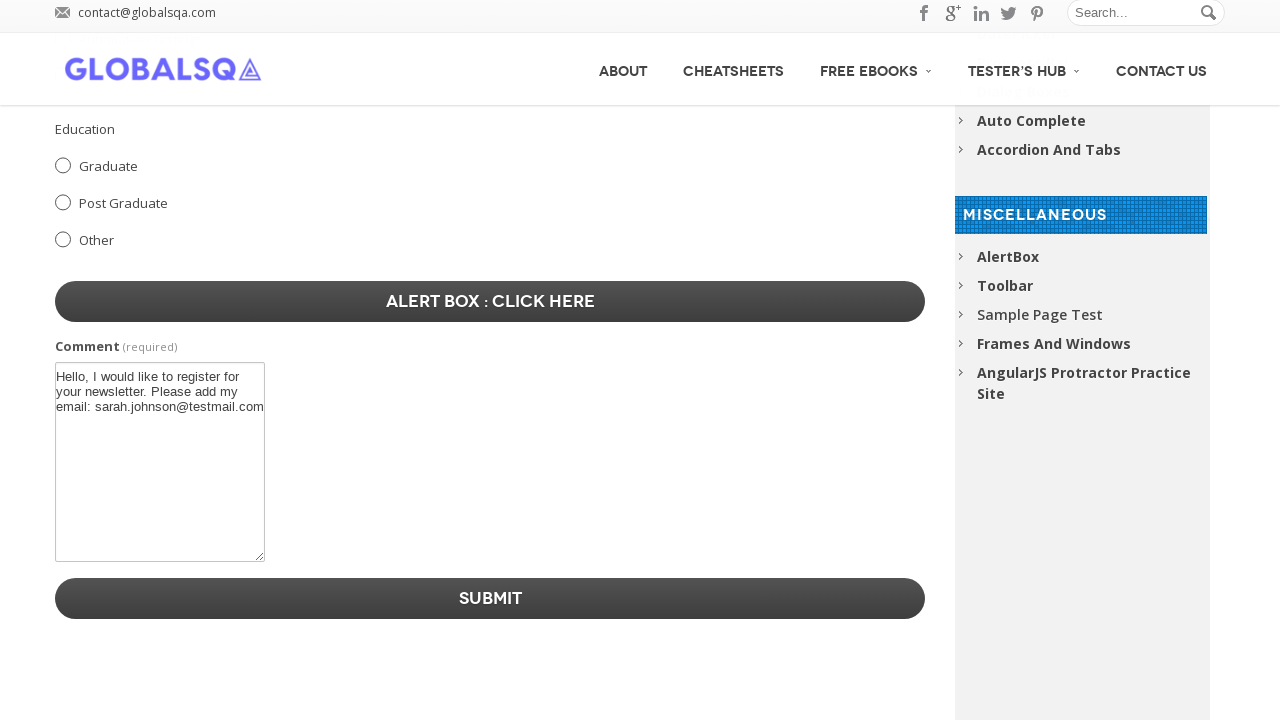

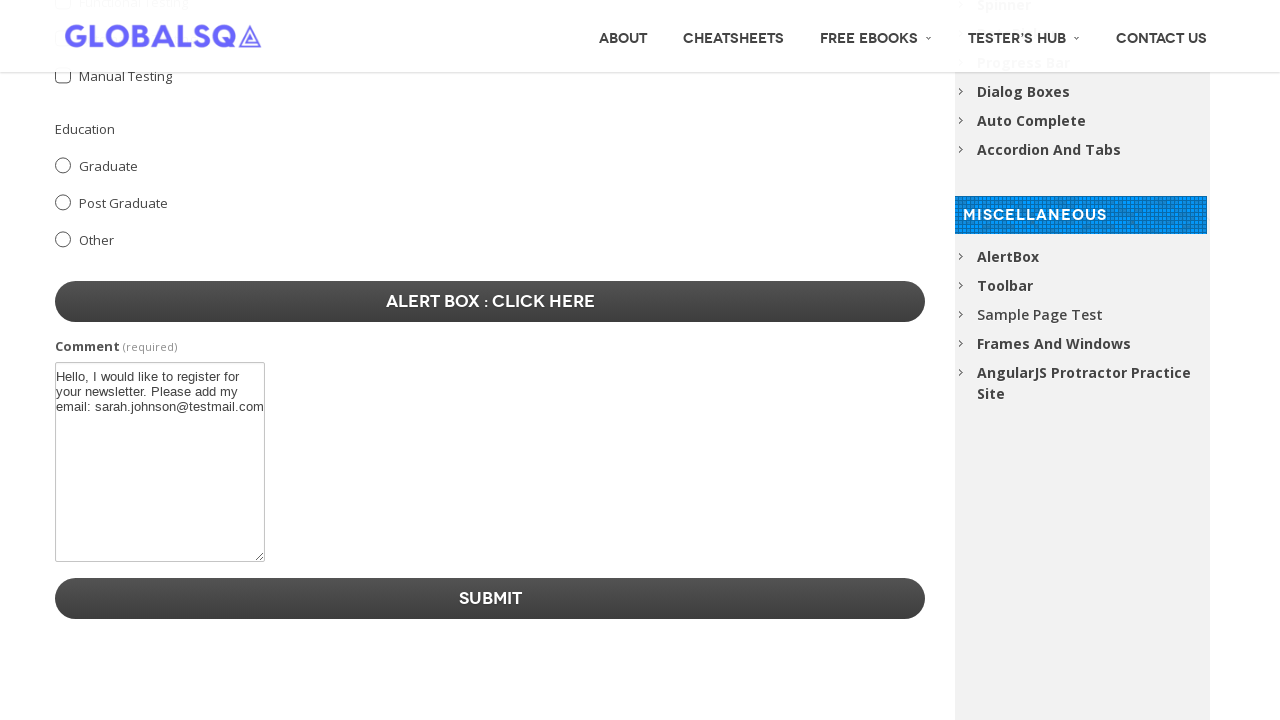